Tests link clicking functionality on a test page by clicking a link element and verifying navigation occurs by checking the page title.

Starting URL: https://www.leafground.com/link.xhtml

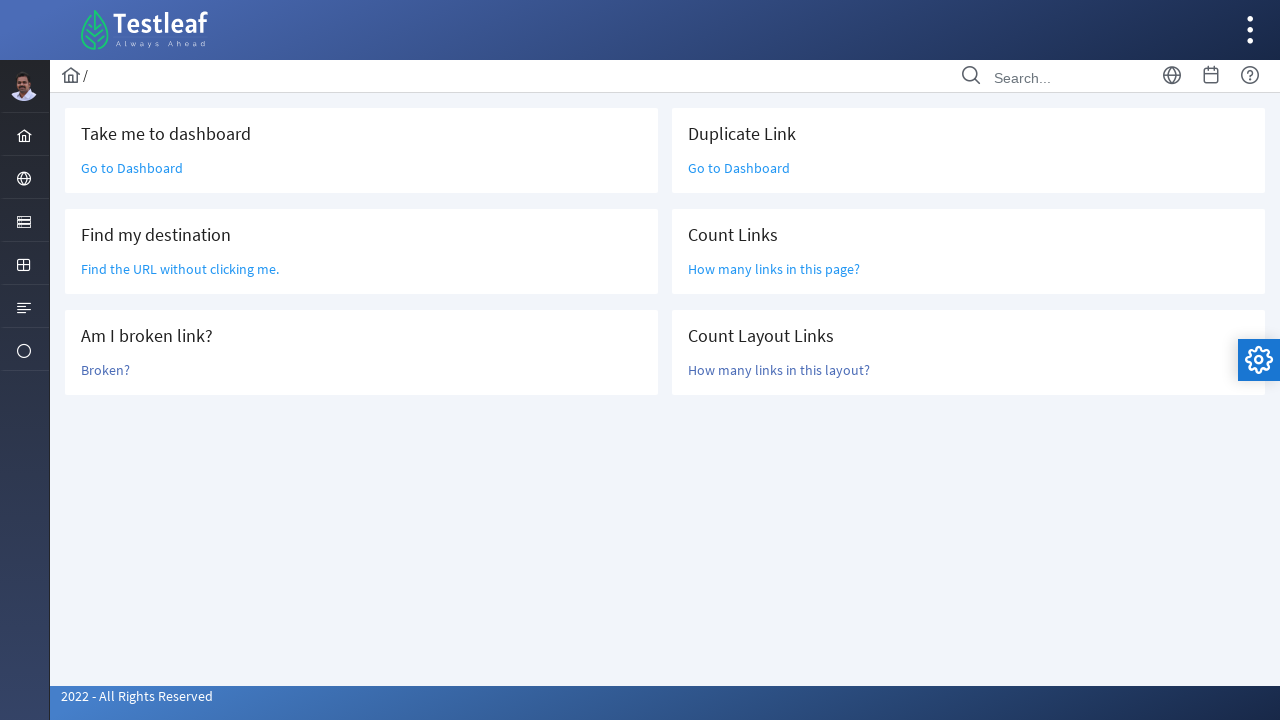

Waited for link elements to be available on the page
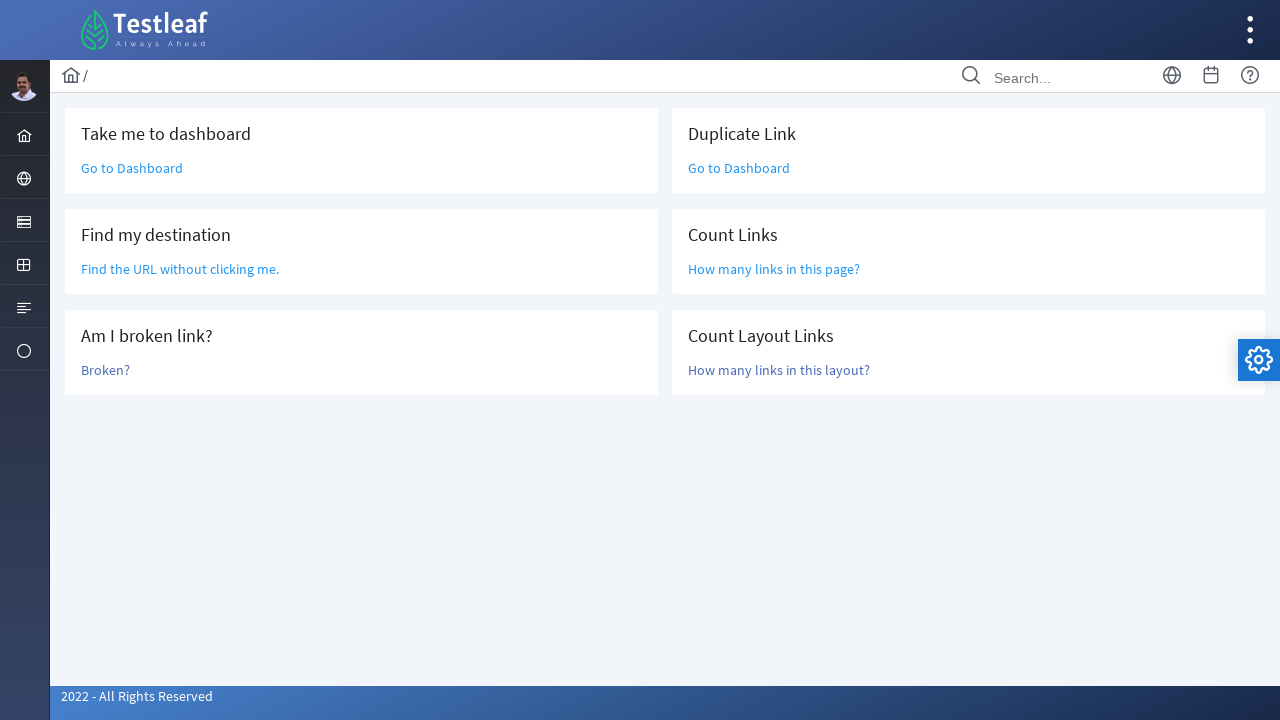

Clicked the link with class 'ui-link ui-widget' at (132, 168) on a.ui-link.ui-widget
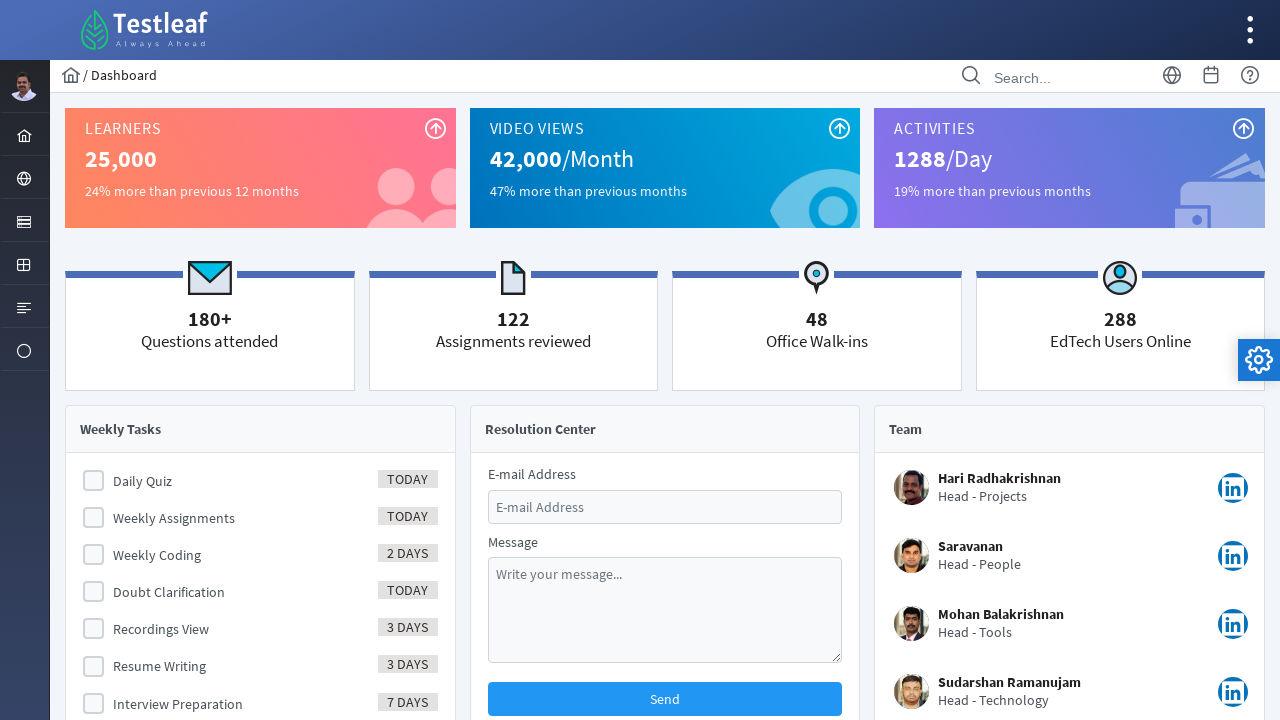

Waited for page navigation to complete (domcontentloaded)
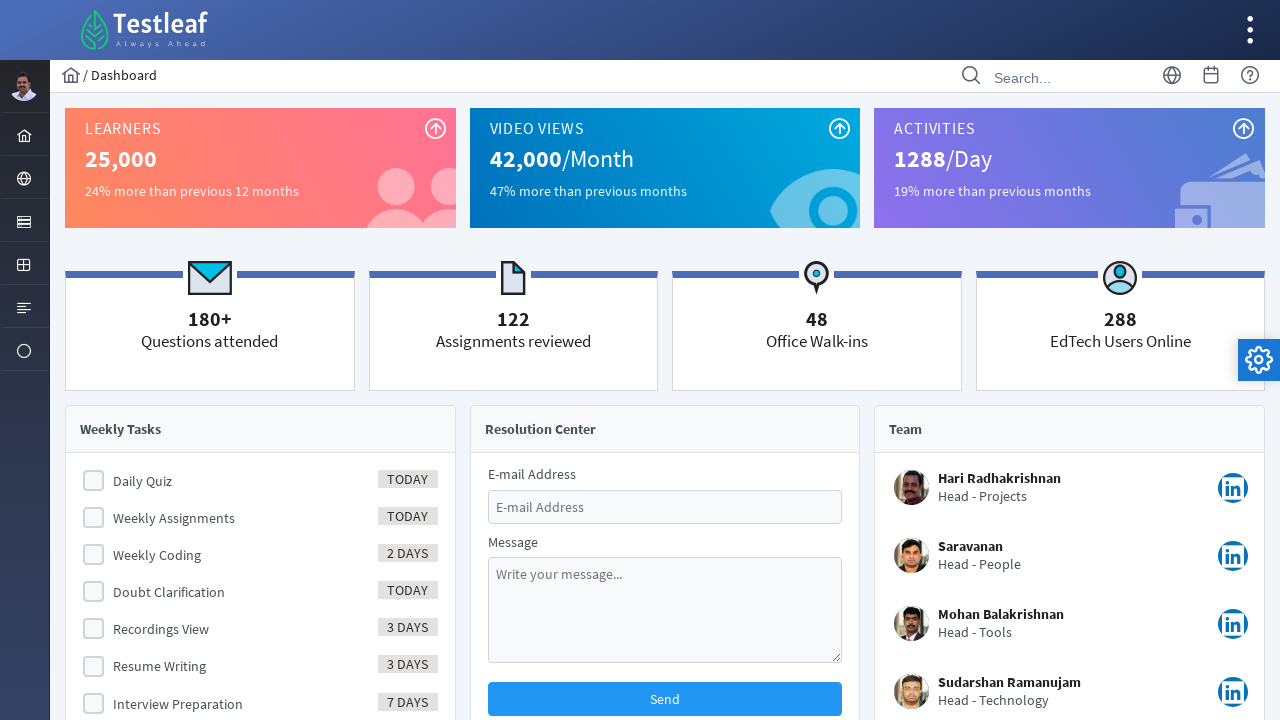

Retrieved page title: 'Dashboard'
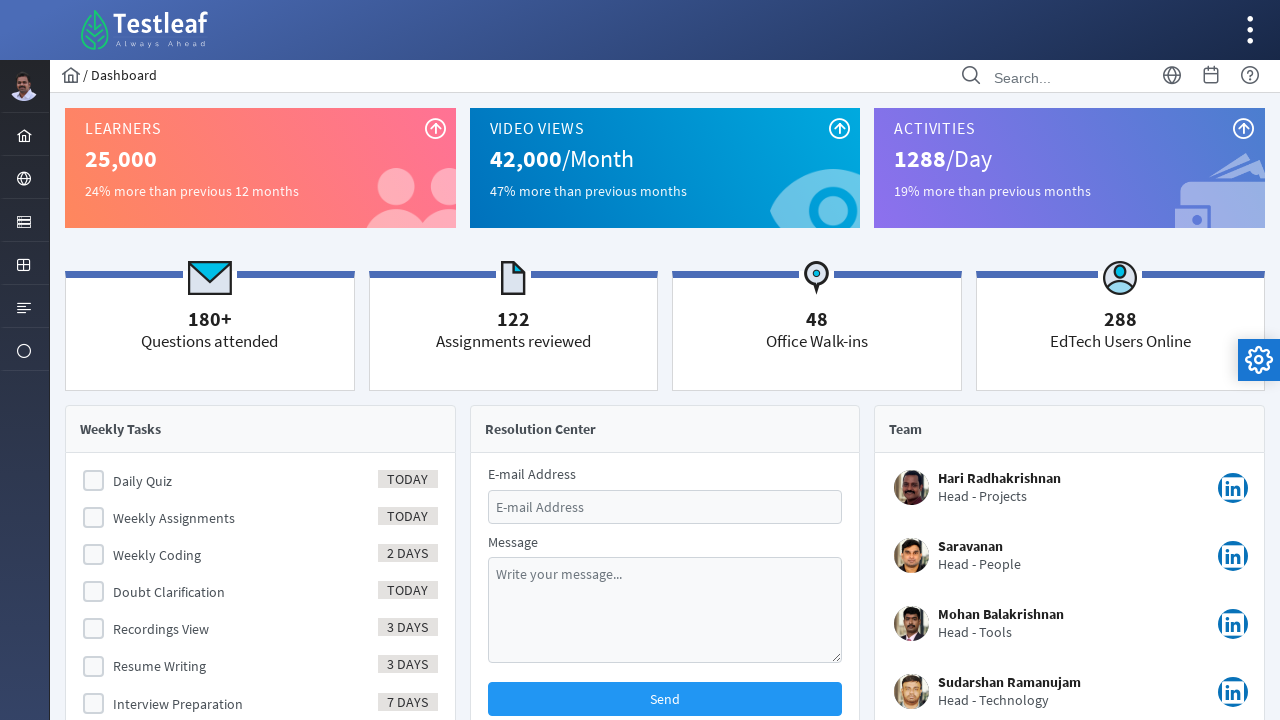

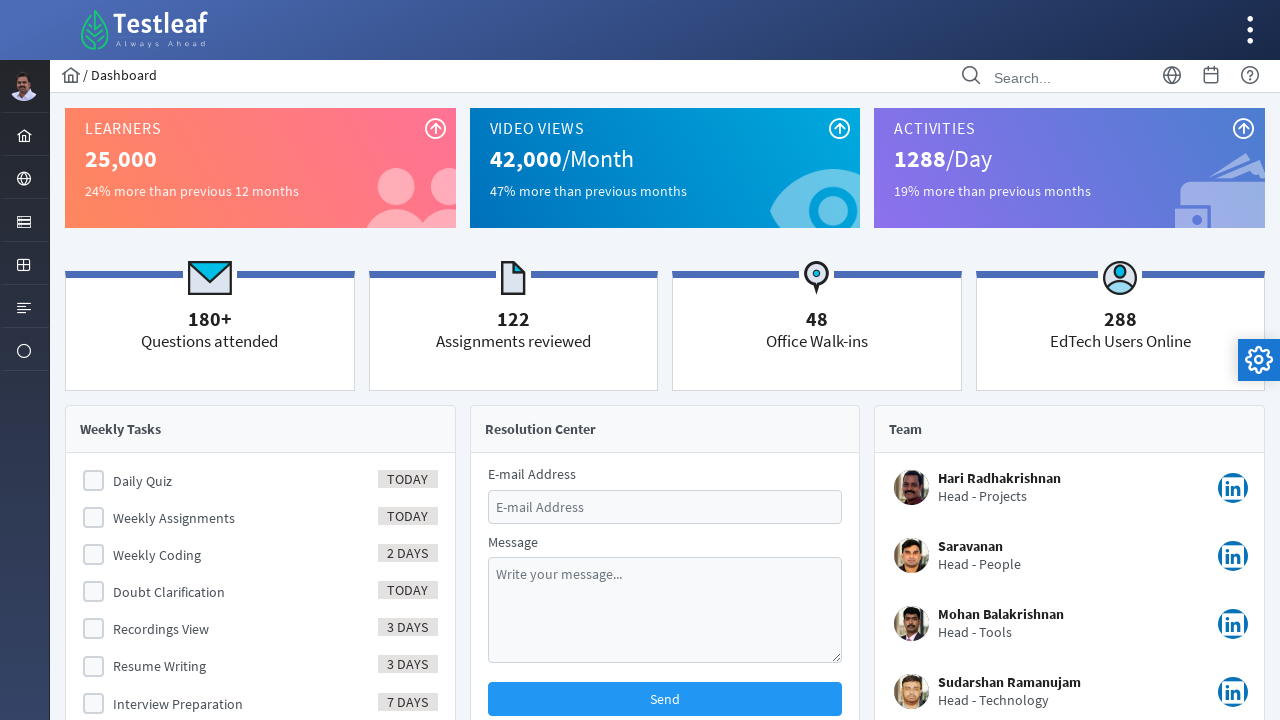